Navigates to the IKEA homepage and waits for the page to load, verifying the site is accessible.

Starting URL: https://www.ikea.com/

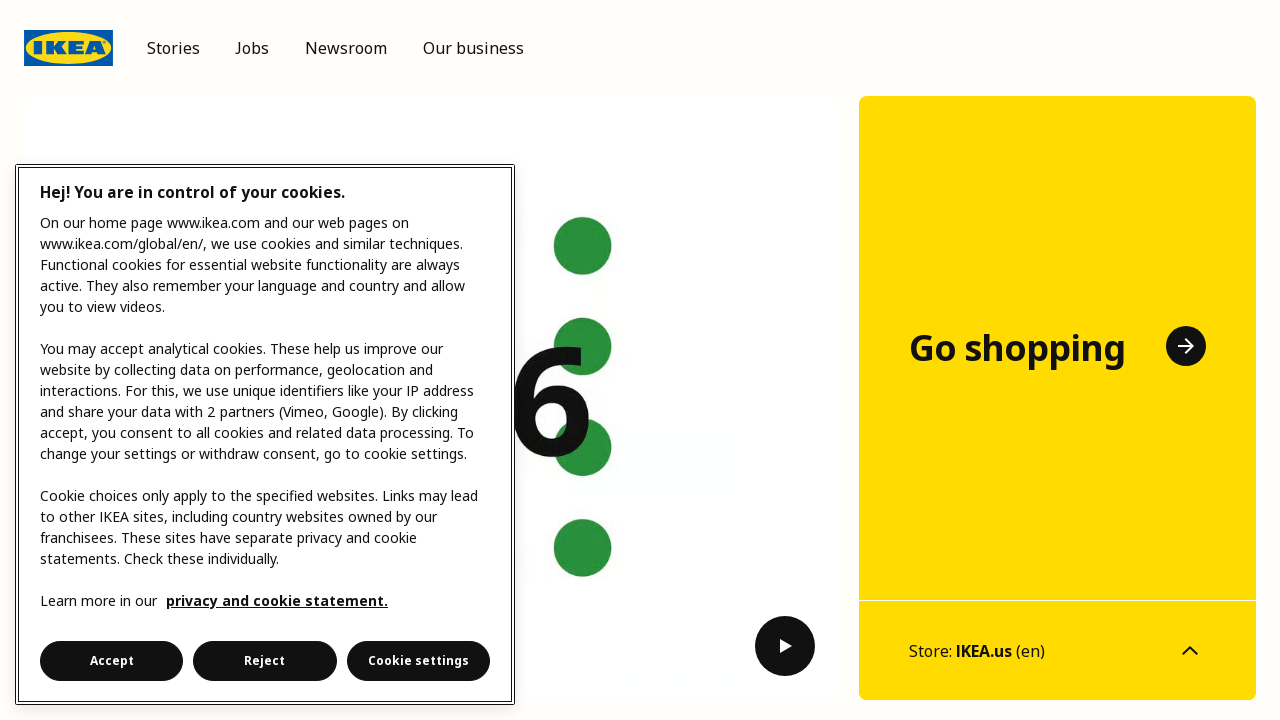

Navigated to IKEA homepage
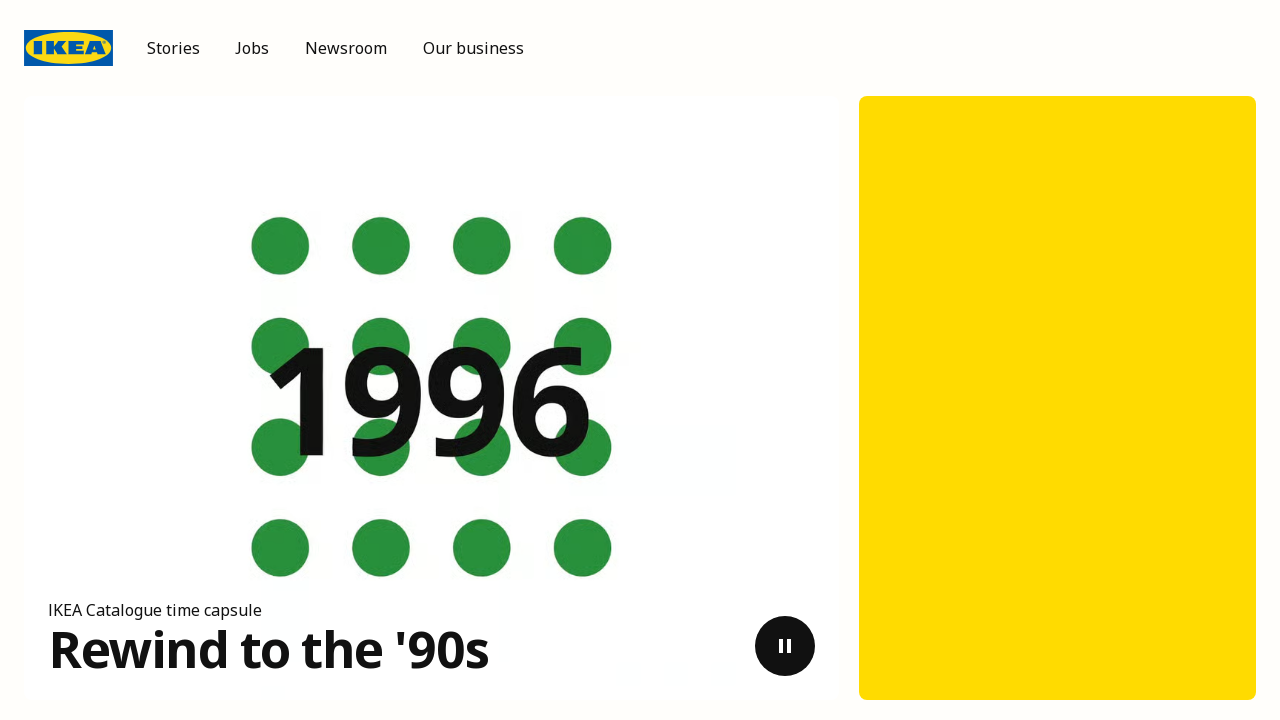

Page DOM content fully loaded
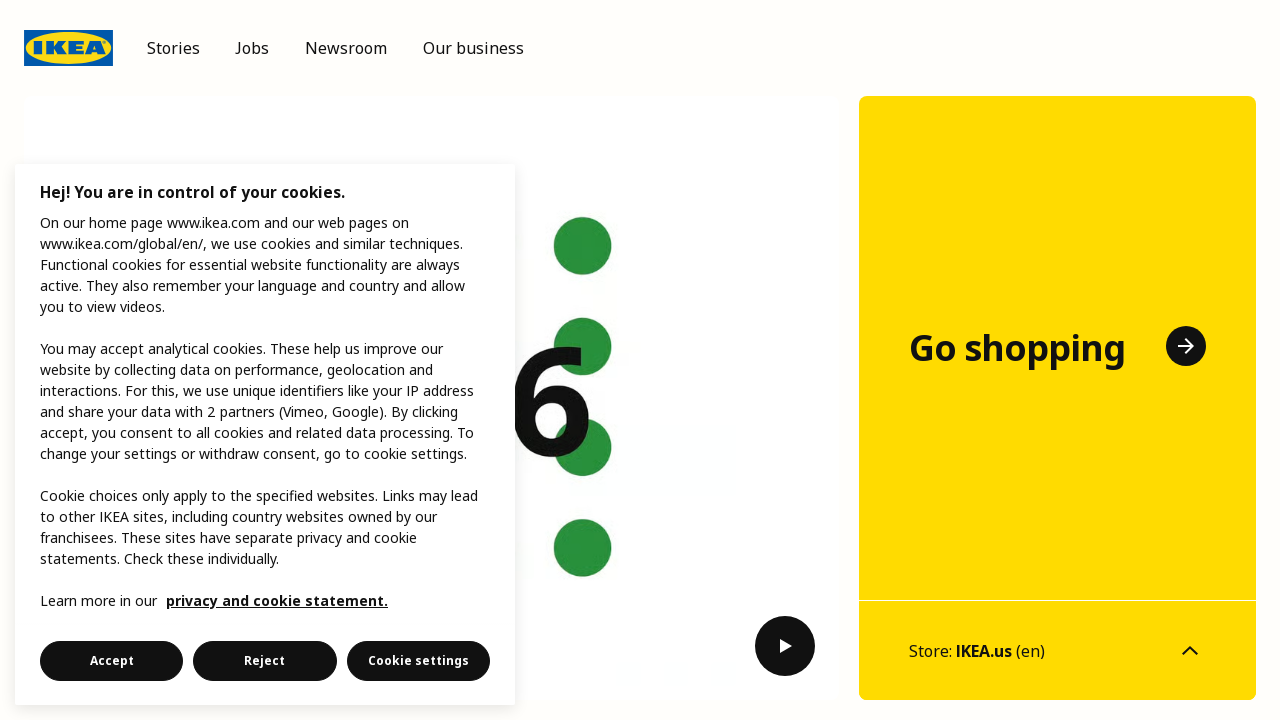

Body element is visible, IKEA homepage is accessible
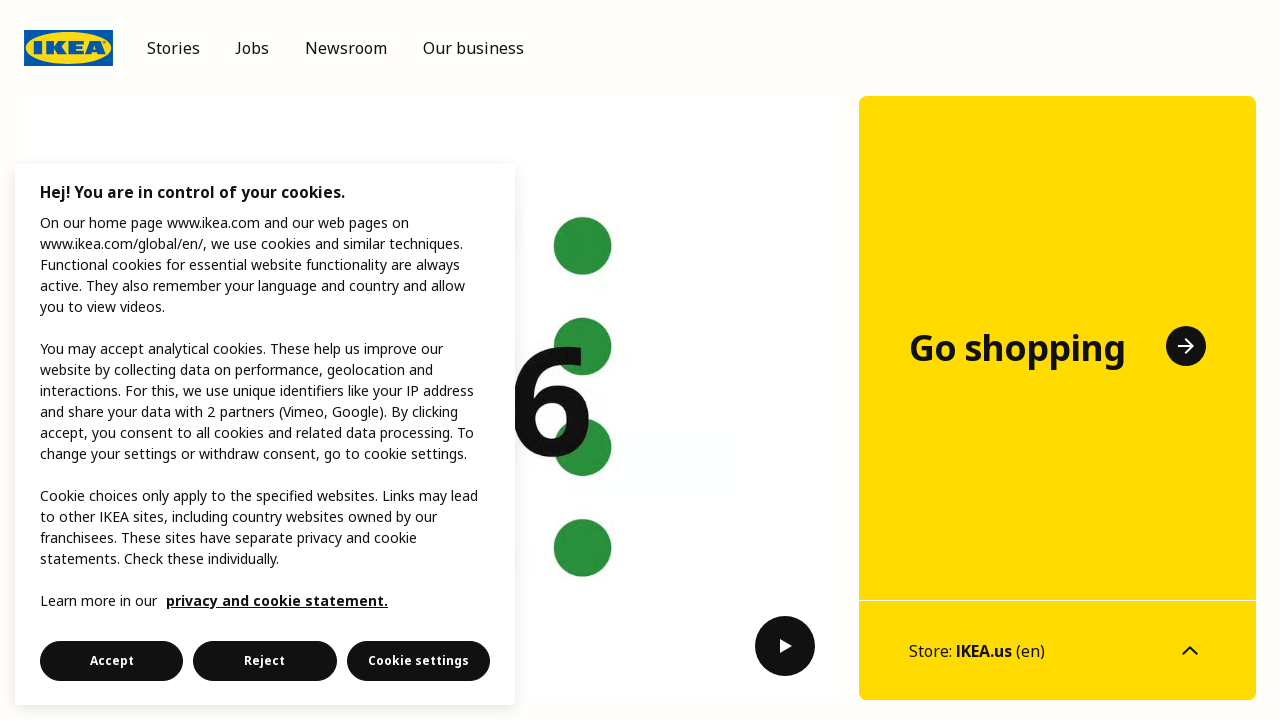

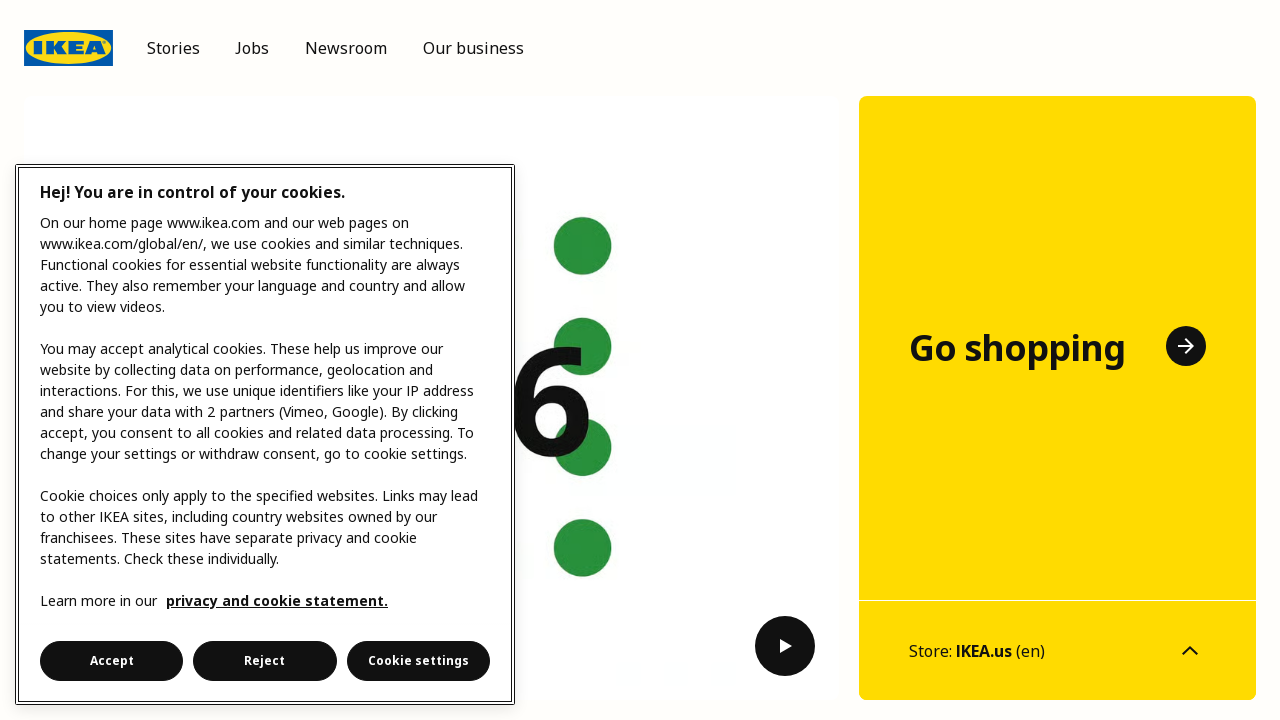